Tests page element visibility by verifying a textbox is visible, scrolling to it, then clicking a hide button to hide the textbox.

Starting URL: https://rahulshettyacademy.com/AutomationPractice/

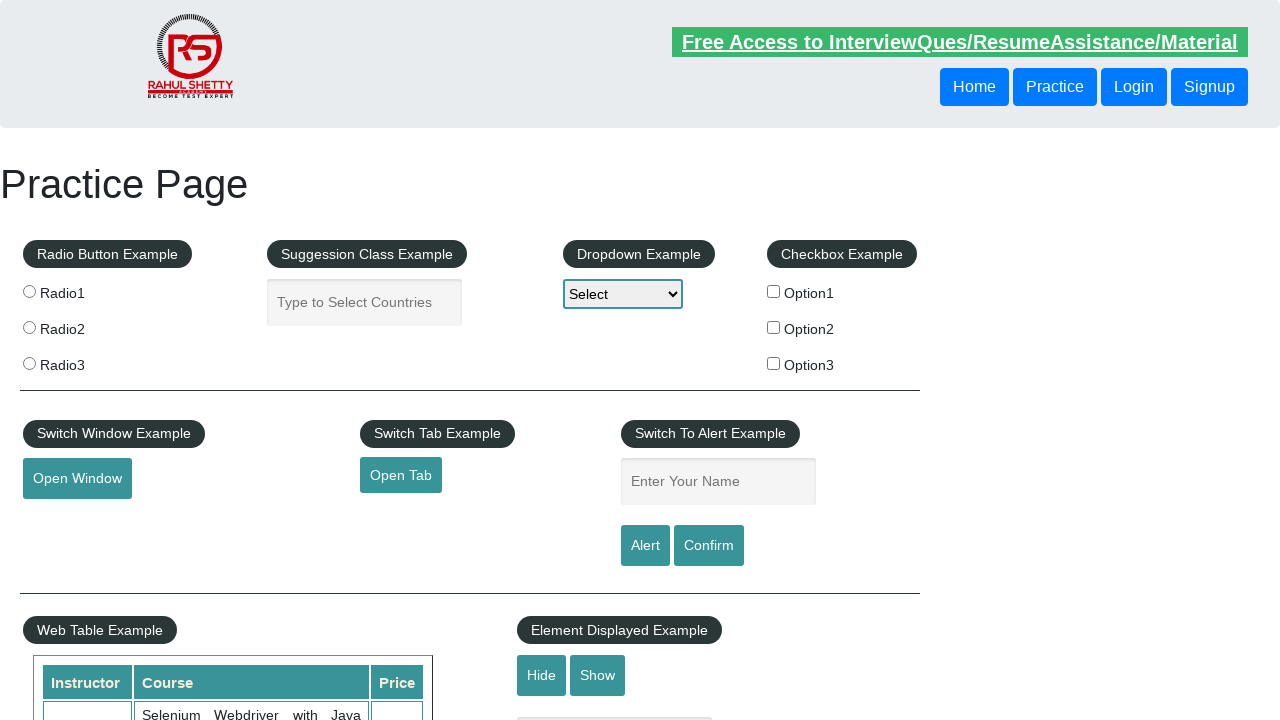

Verified that the textbox element is visible
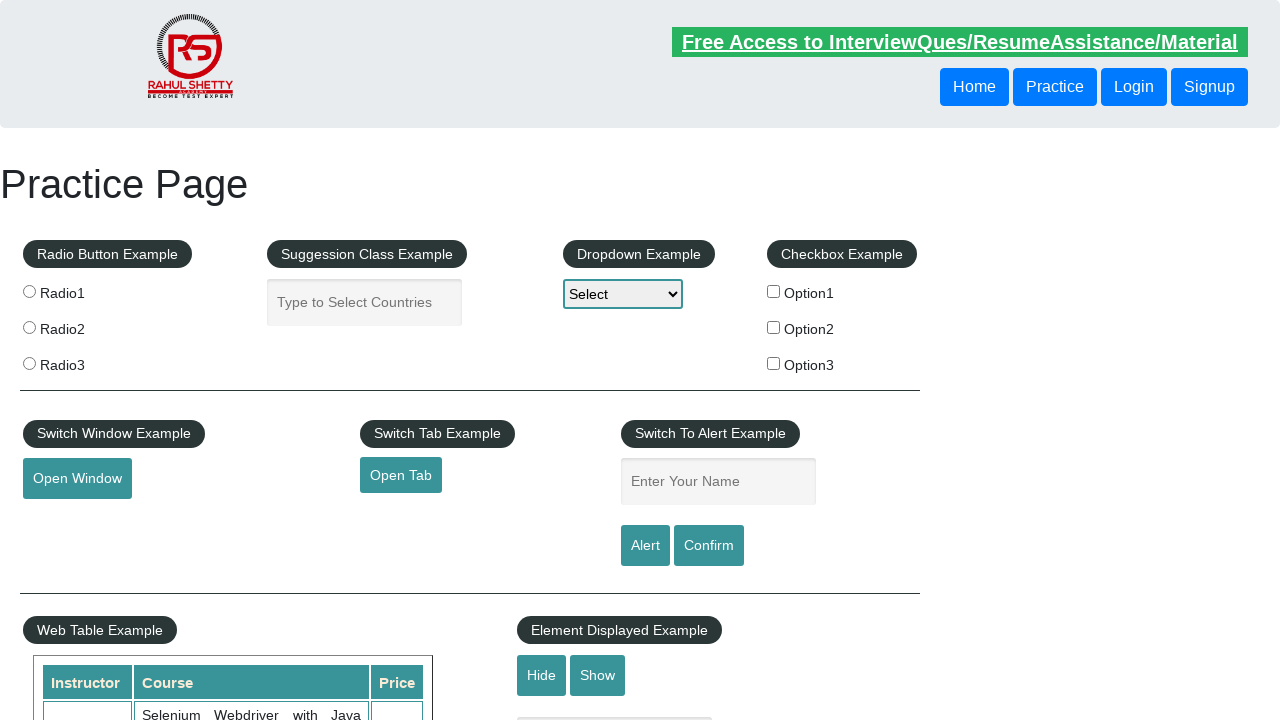

Scrolled the textbox into view
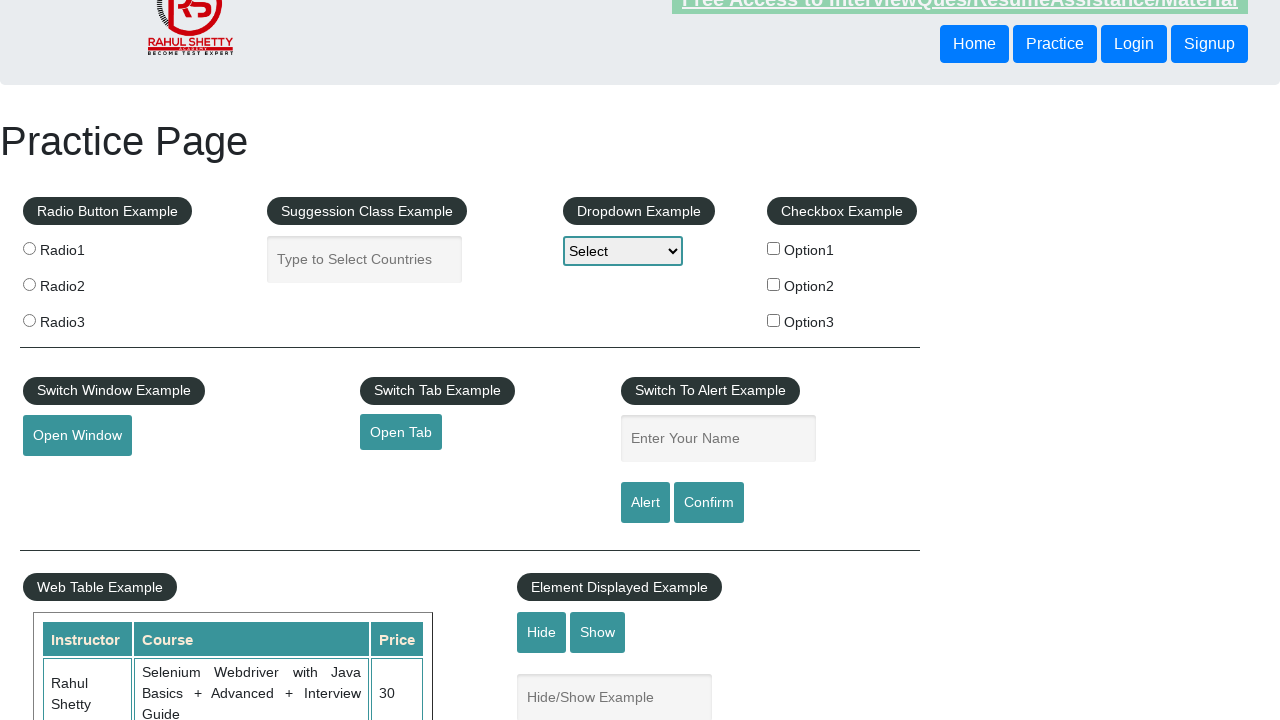

Clicked the hide textbox button at (542, 632) on #hide-textbox
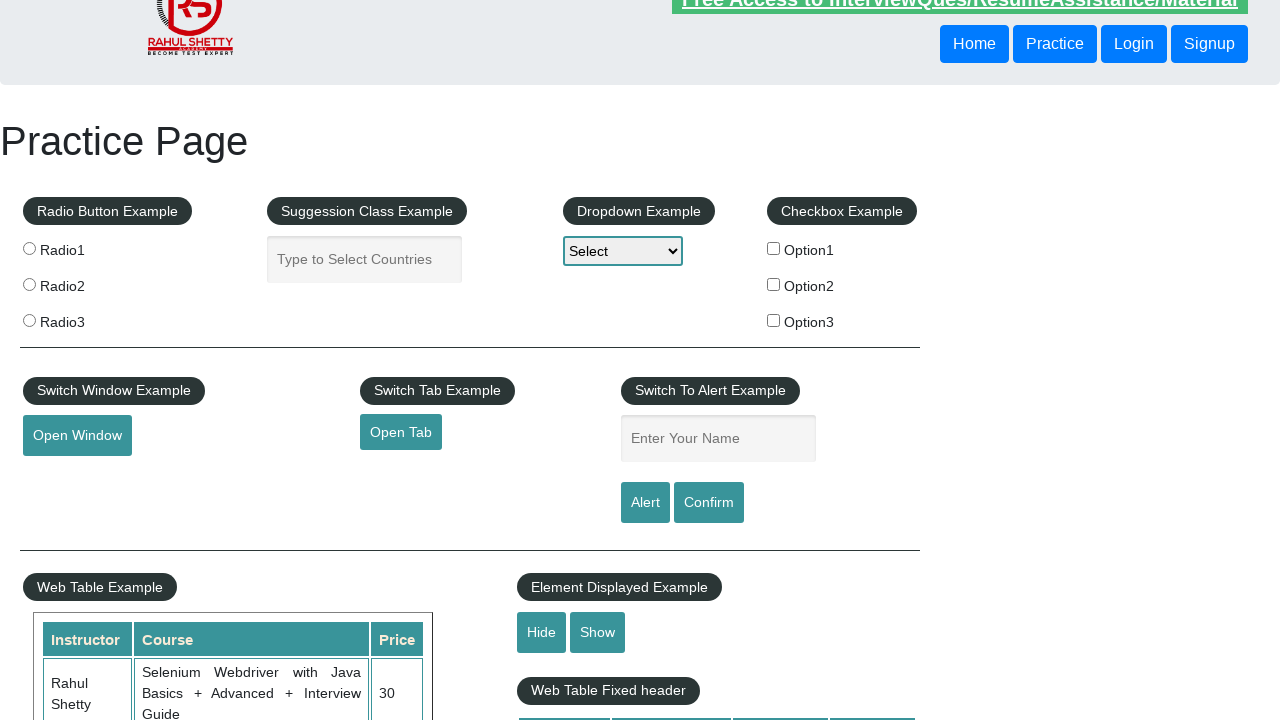

Verified that the textbox is now hidden
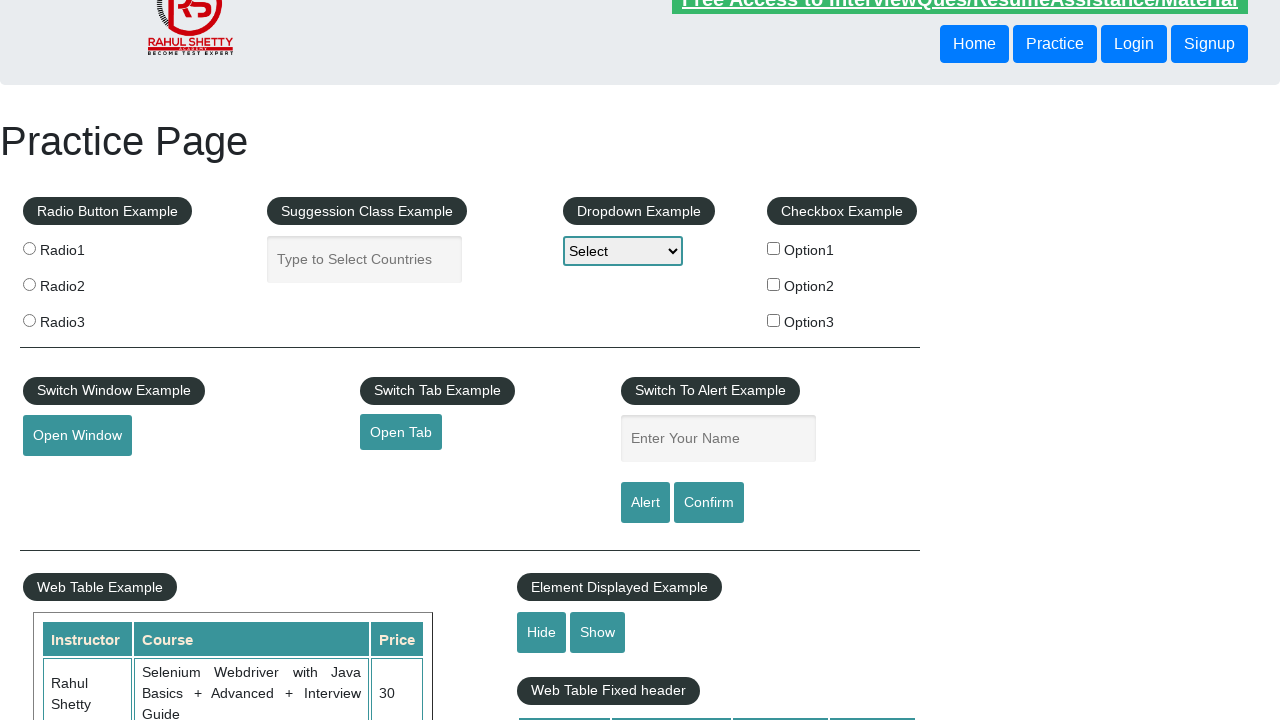

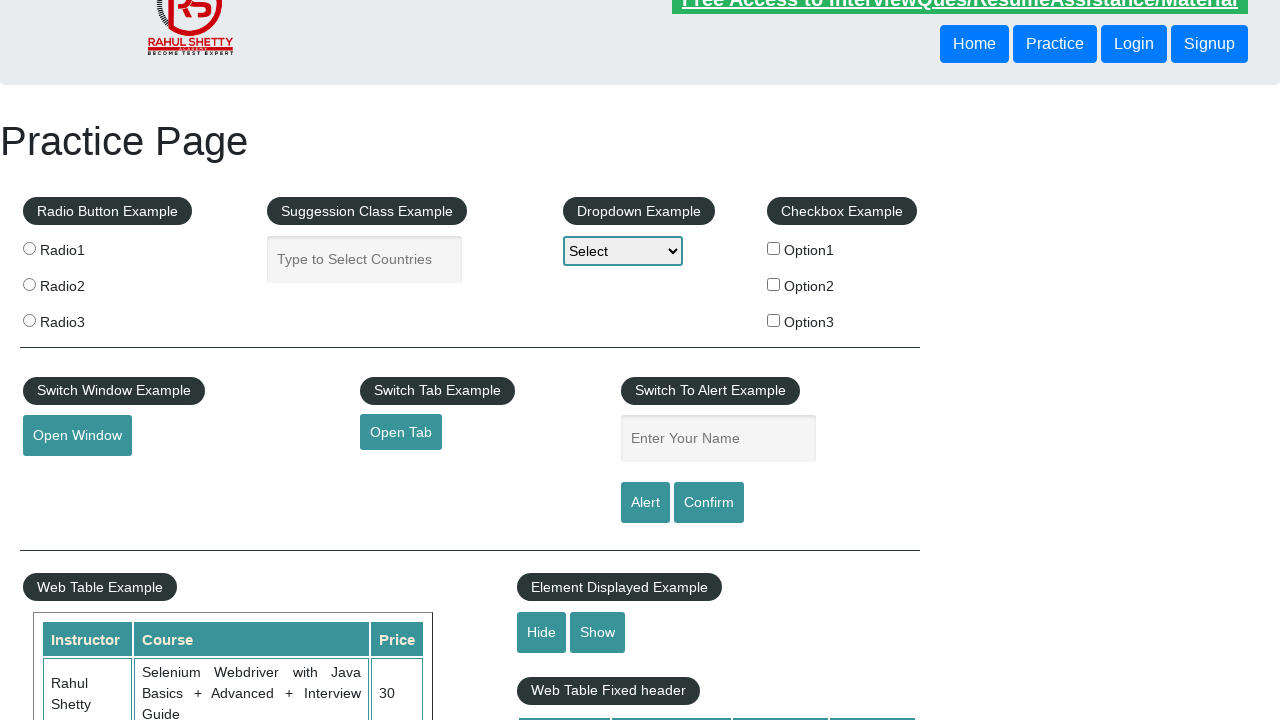